Tests opening a new browser tab by navigating to a page, opening a new tab, navigating to a different page in that tab, and verifying two tabs are open.

Starting URL: https://the-internet.herokuapp.com/windows

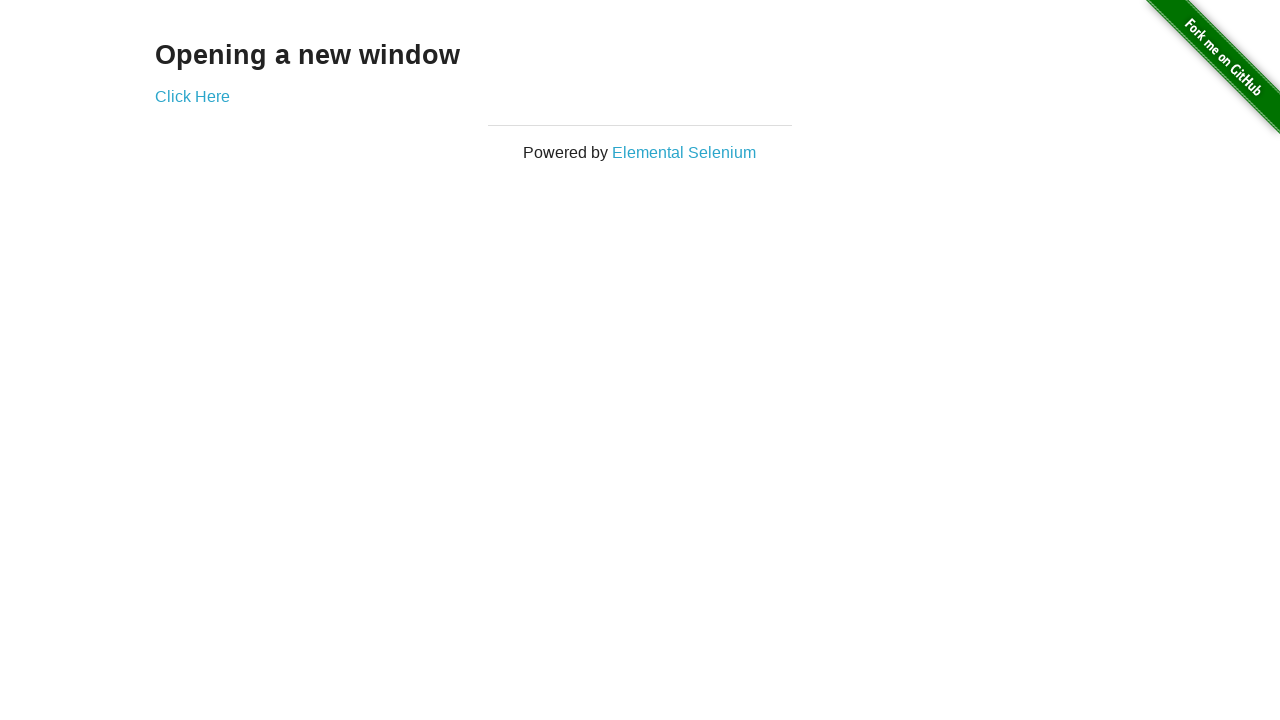

Opened a new browser tab
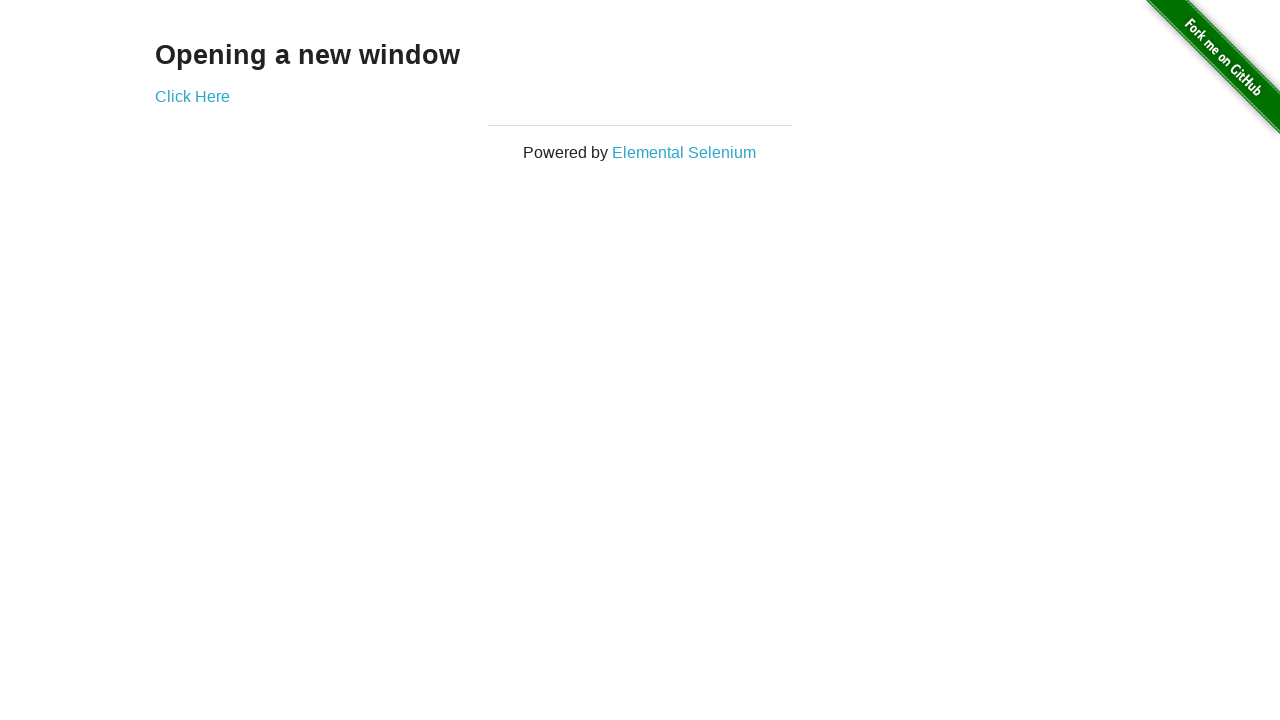

Navigated new tab to https://the-internet.herokuapp.com/typos
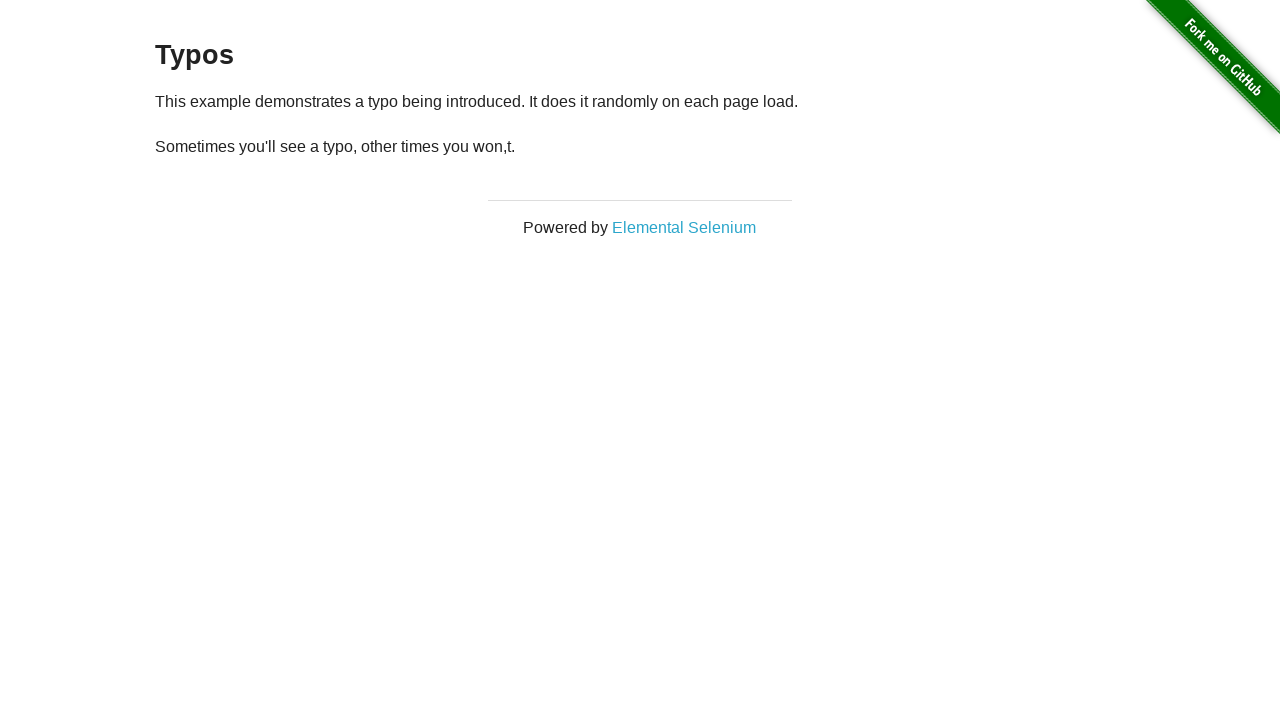

Verified that 2 tabs are open
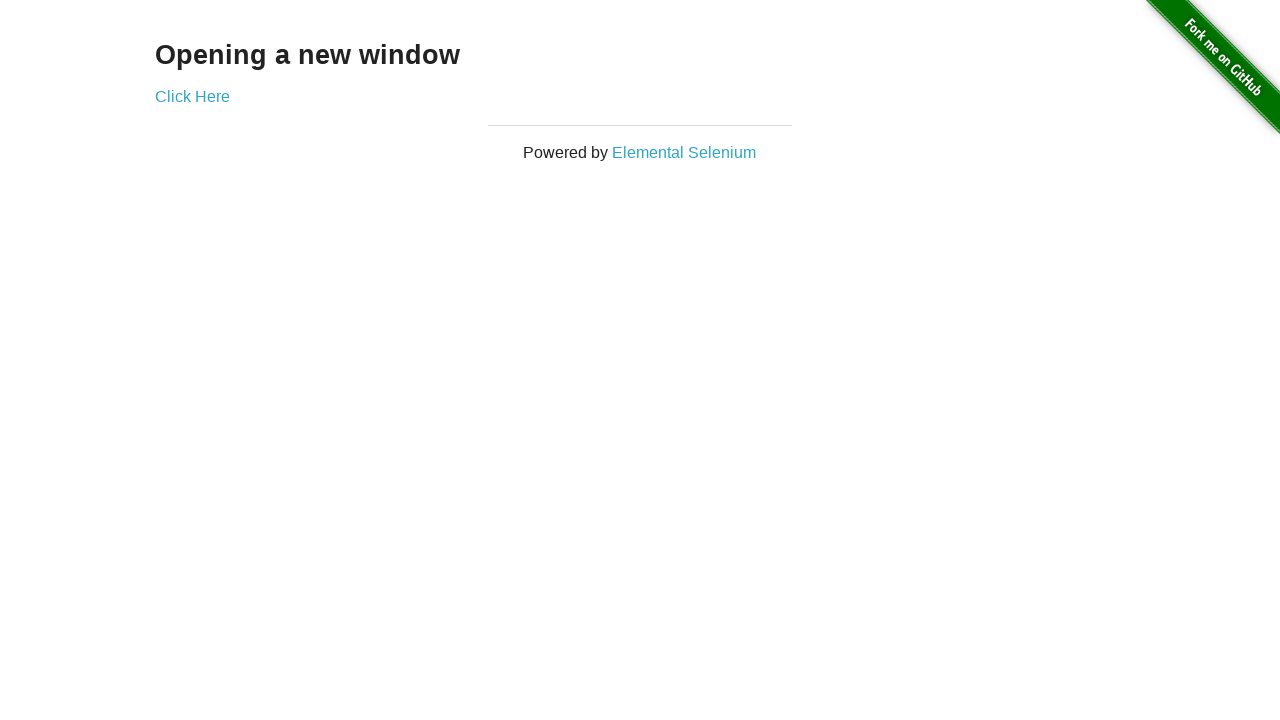

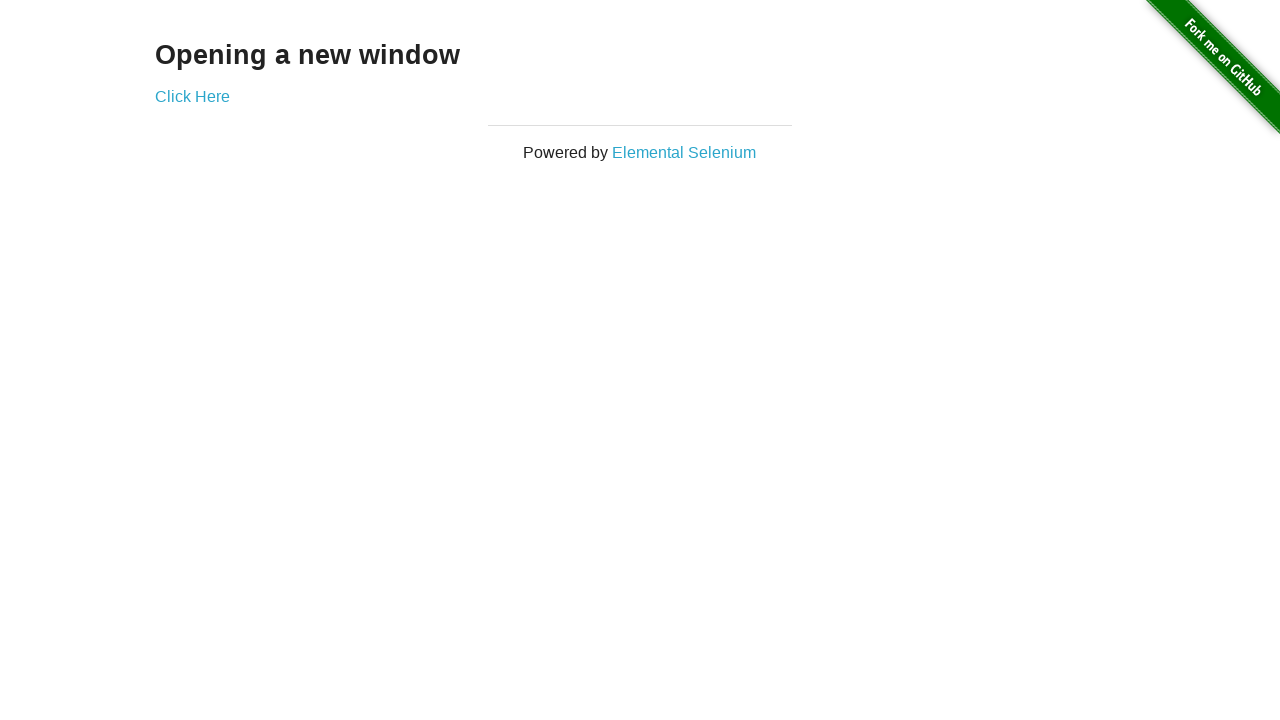